Tests double-click functionality on W3Schools by switching to an iframe and double-clicking on text to verify it changes the text color style attribute.

Starting URL: https://www.w3schools.com/tags/tryit.asp?filename=tryhtml5_ev_ondblclick2

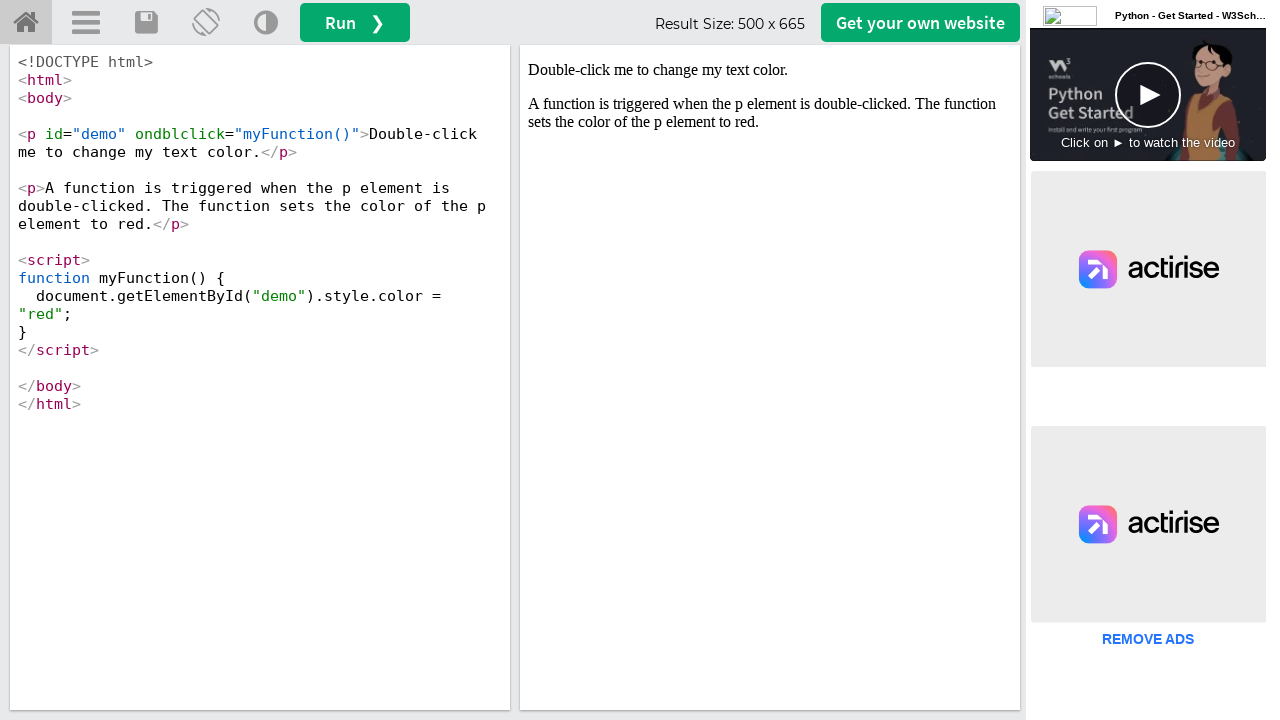

Located iframe #iframeResult
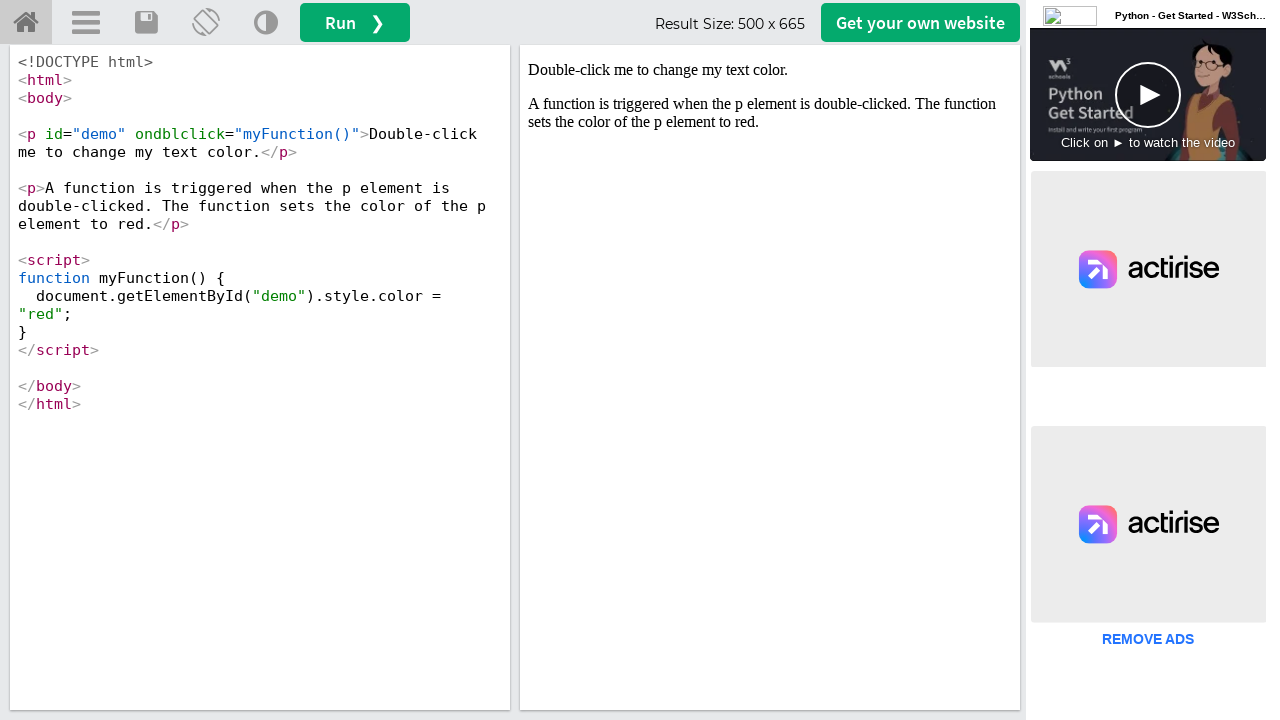

Located text element p#demo inside iframe
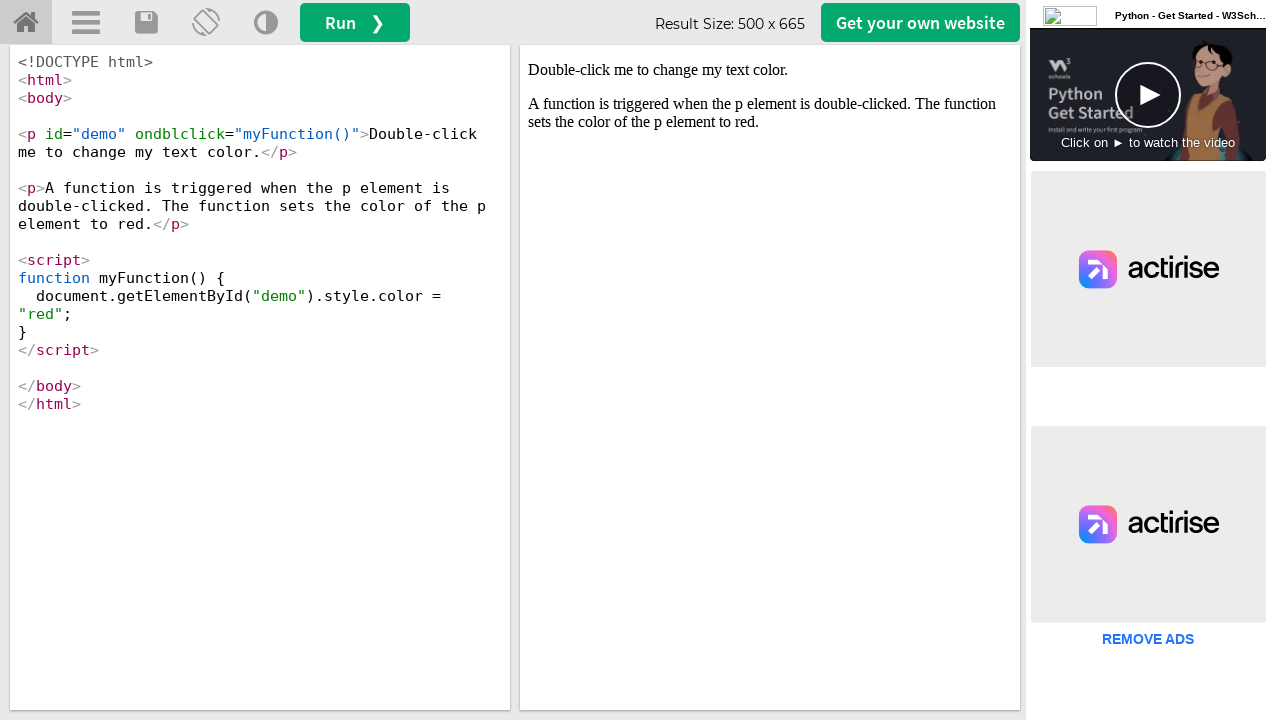

Double-clicked on text element to trigger color change at (770, 70) on #iframeResult >> internal:control=enter-frame >> p#demo
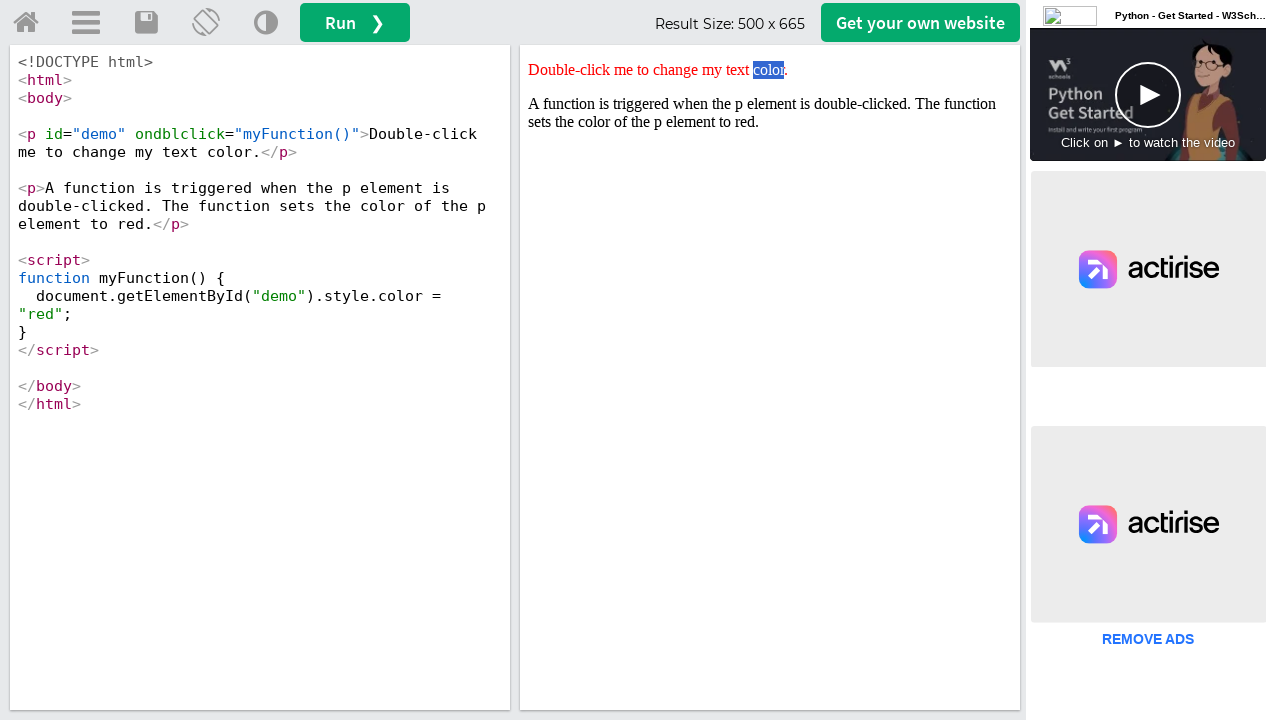

Waited 500ms for style change to apply
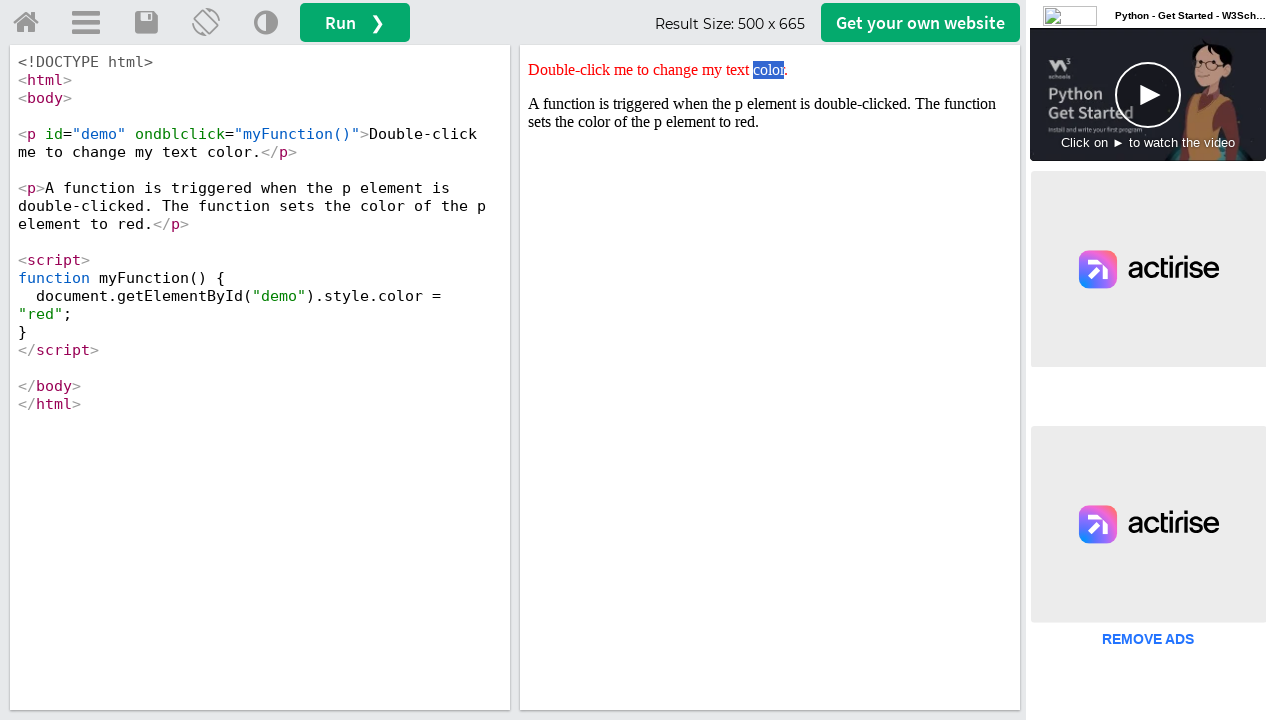

Retrieved style attribute: color: red;
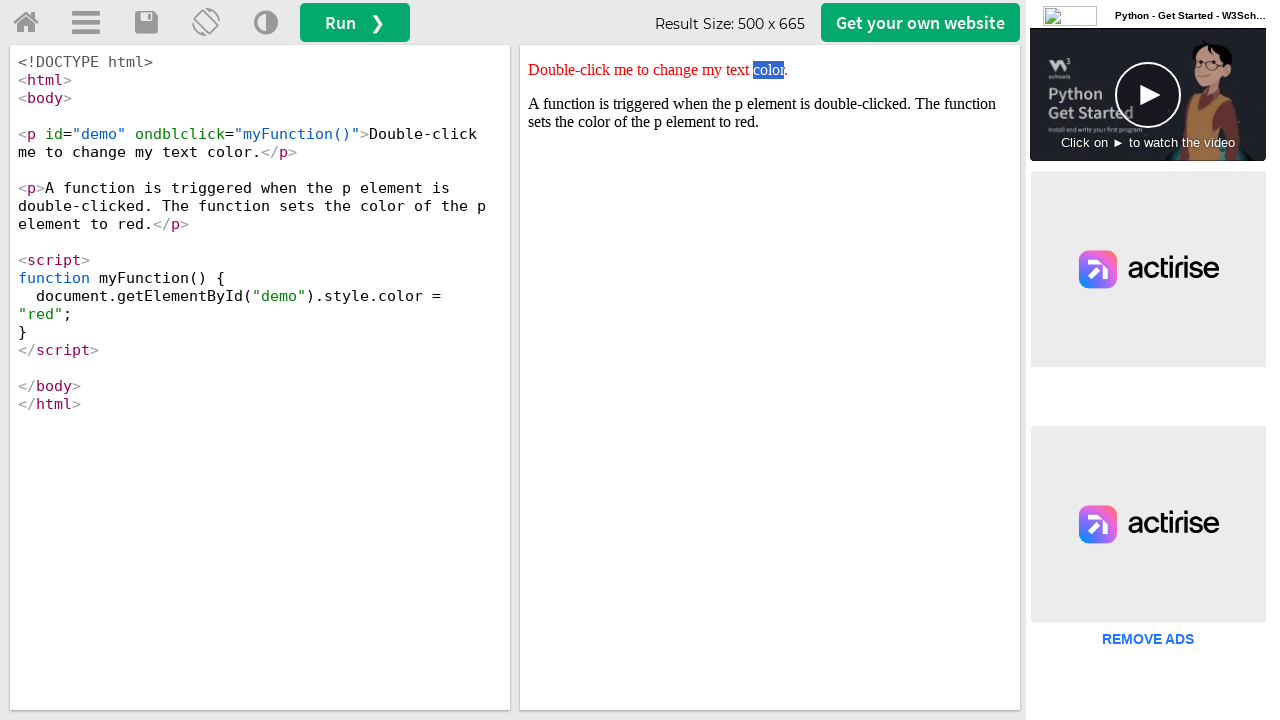

Verified that 'red' color is present in style attribute
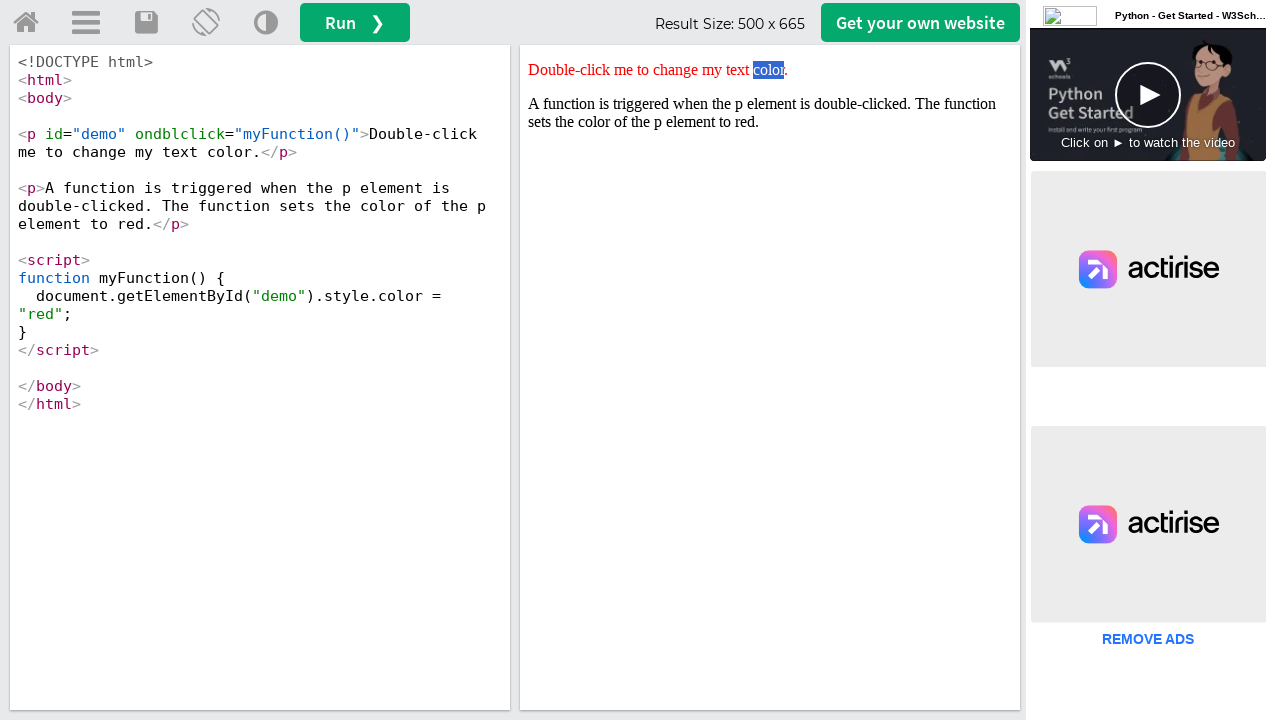

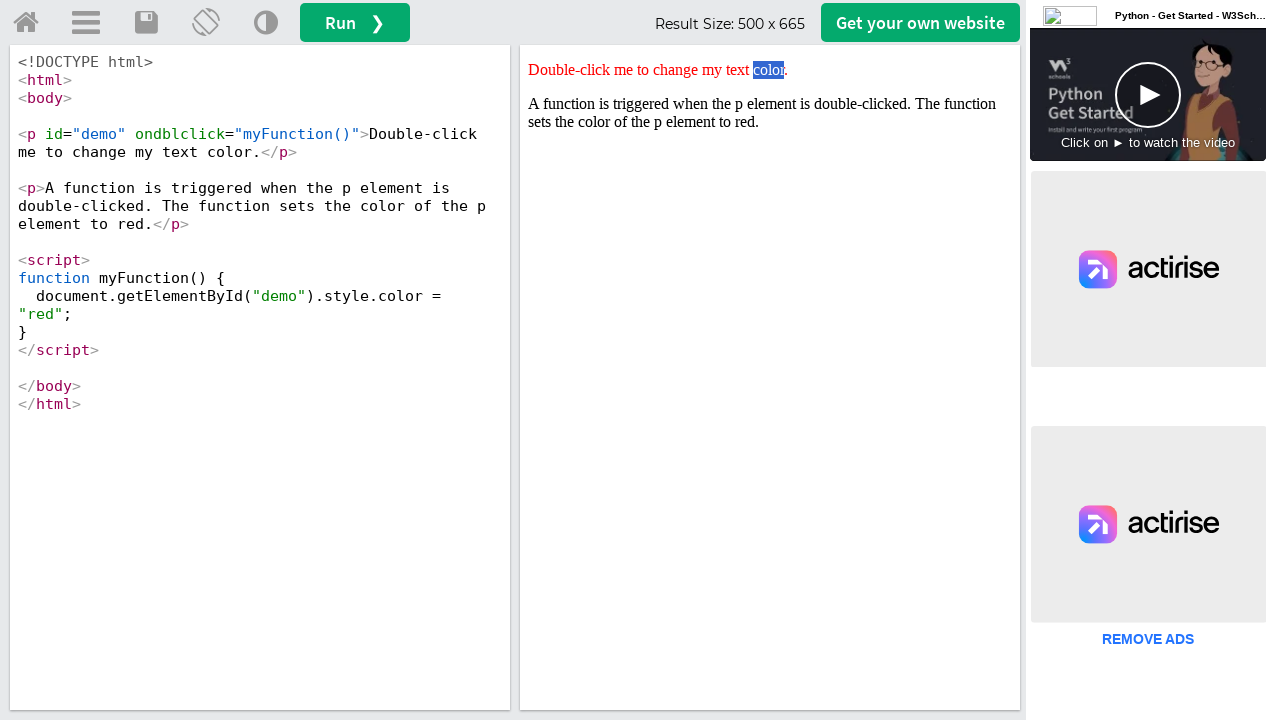